Tests browser tab management by opening OpenCart website, then opening a new tab and navigating to OrangeHRM demo site.

Starting URL: https://www.opencart.com/

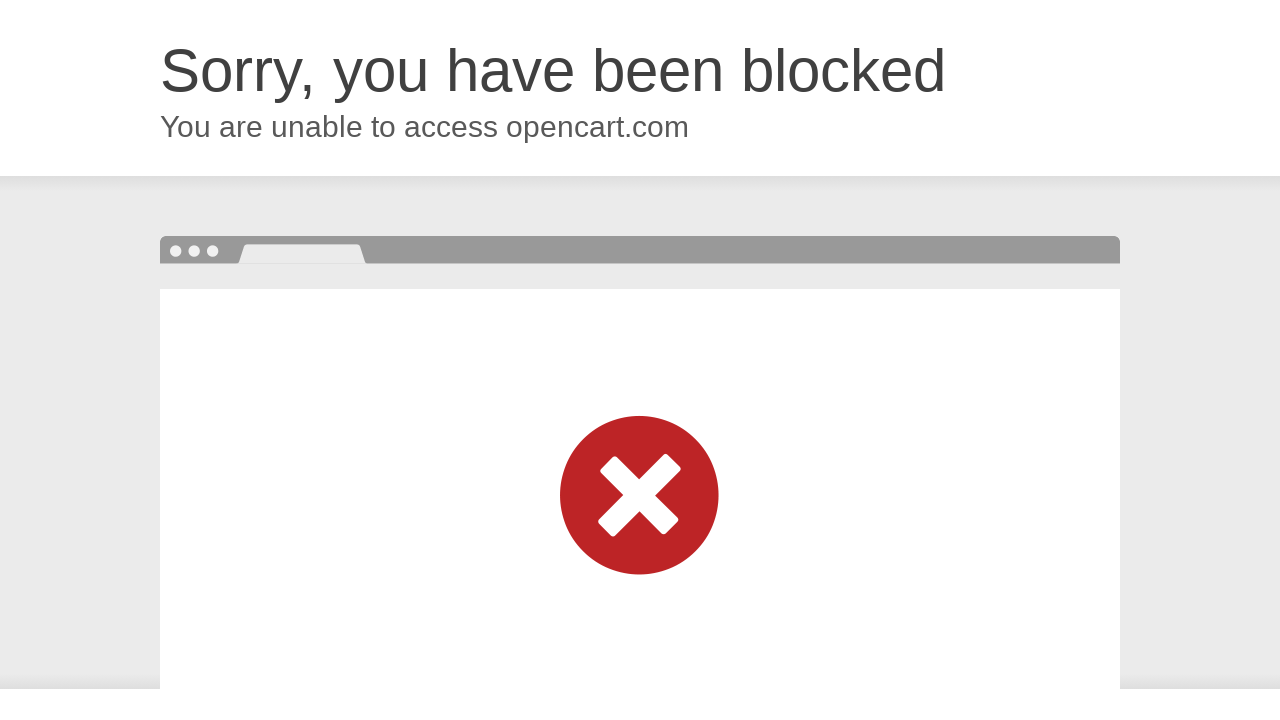

Set viewport size to 1920x1080
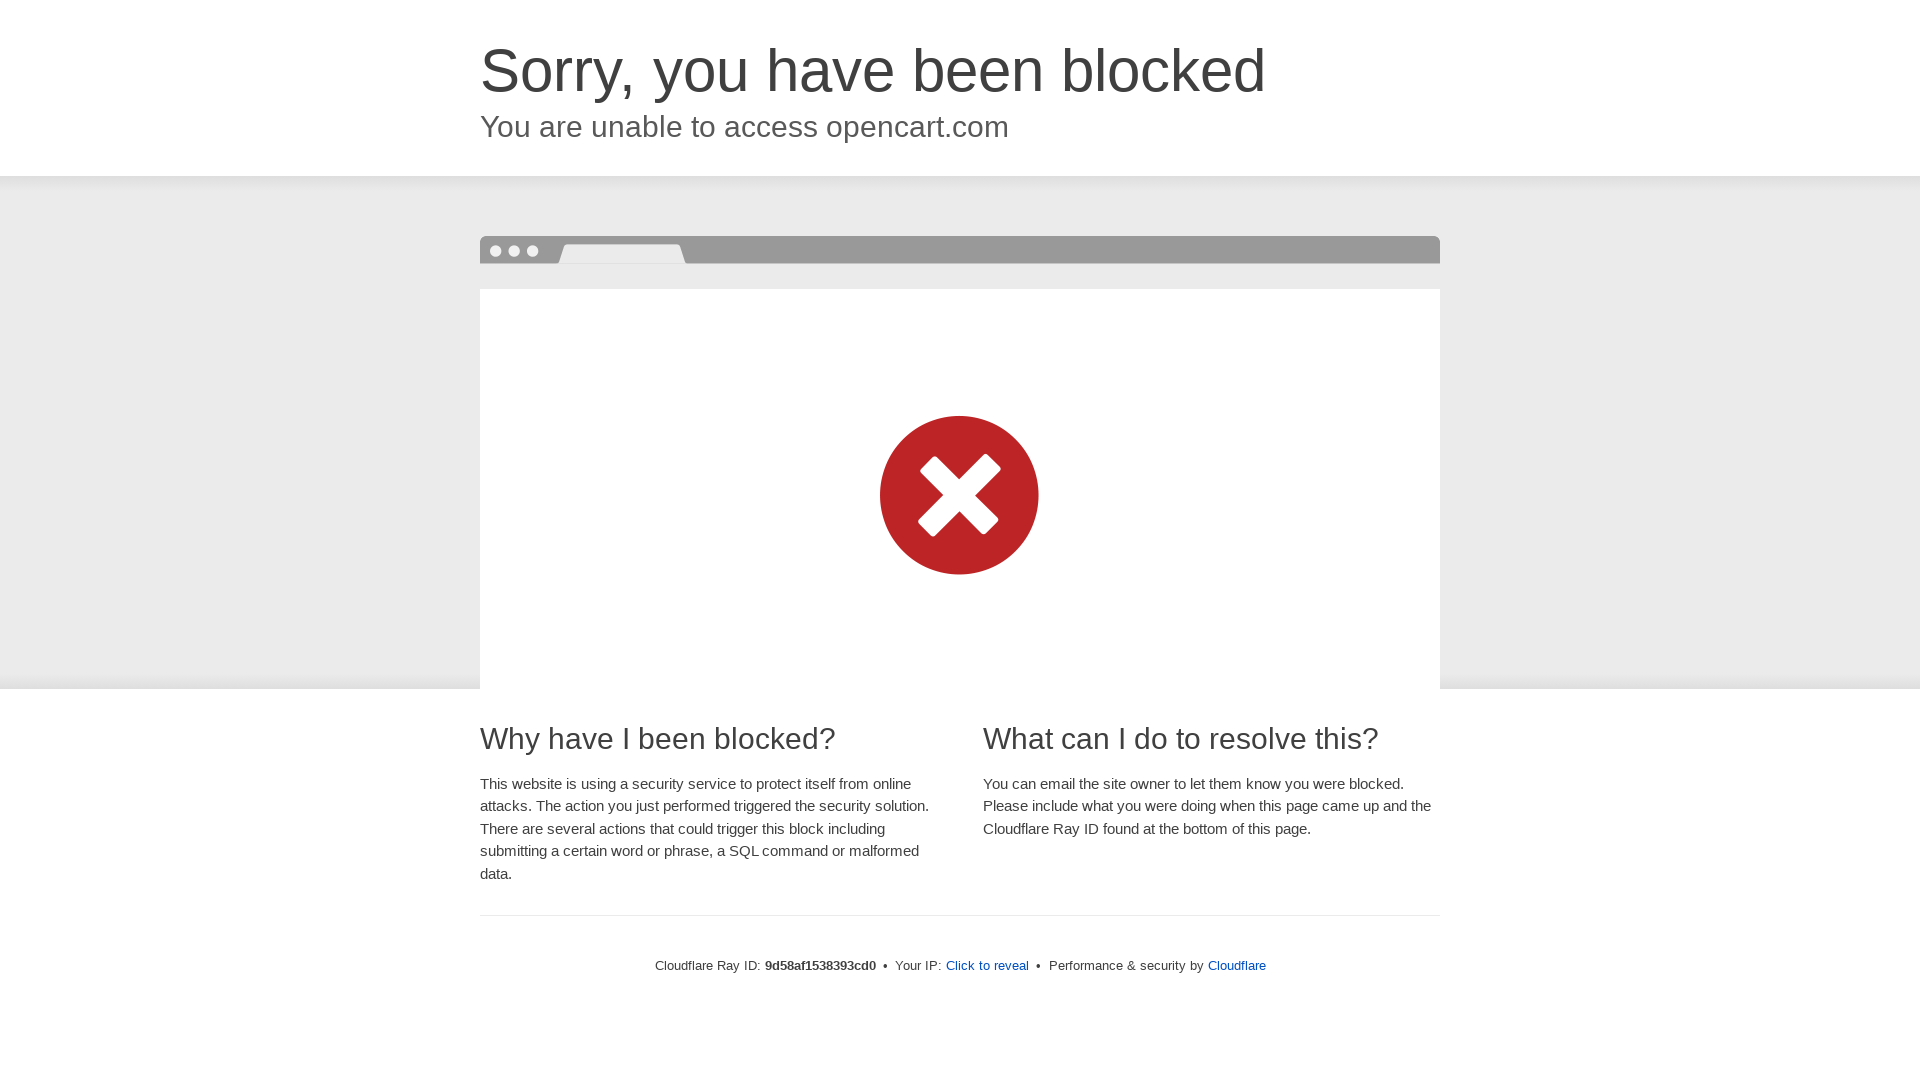

OpenCart website loaded (domcontentloaded)
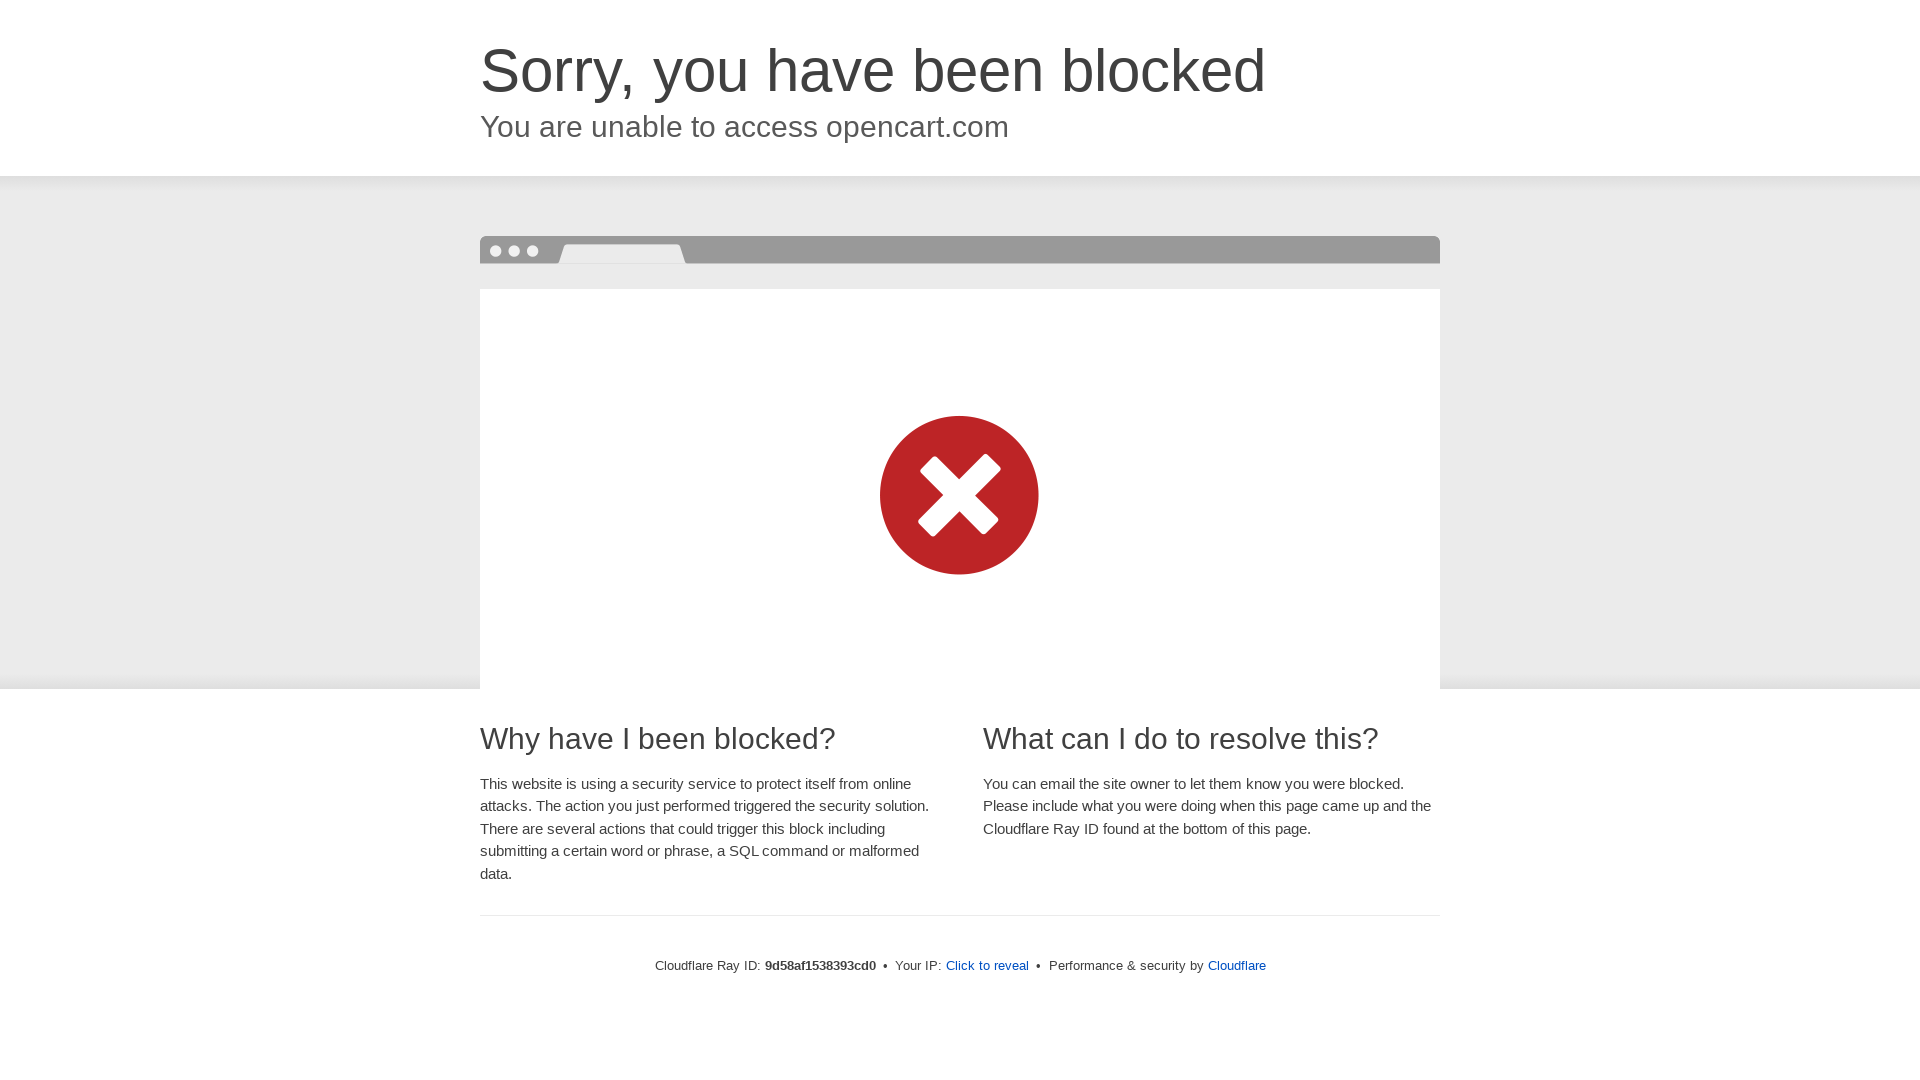

Opened a new browser tab
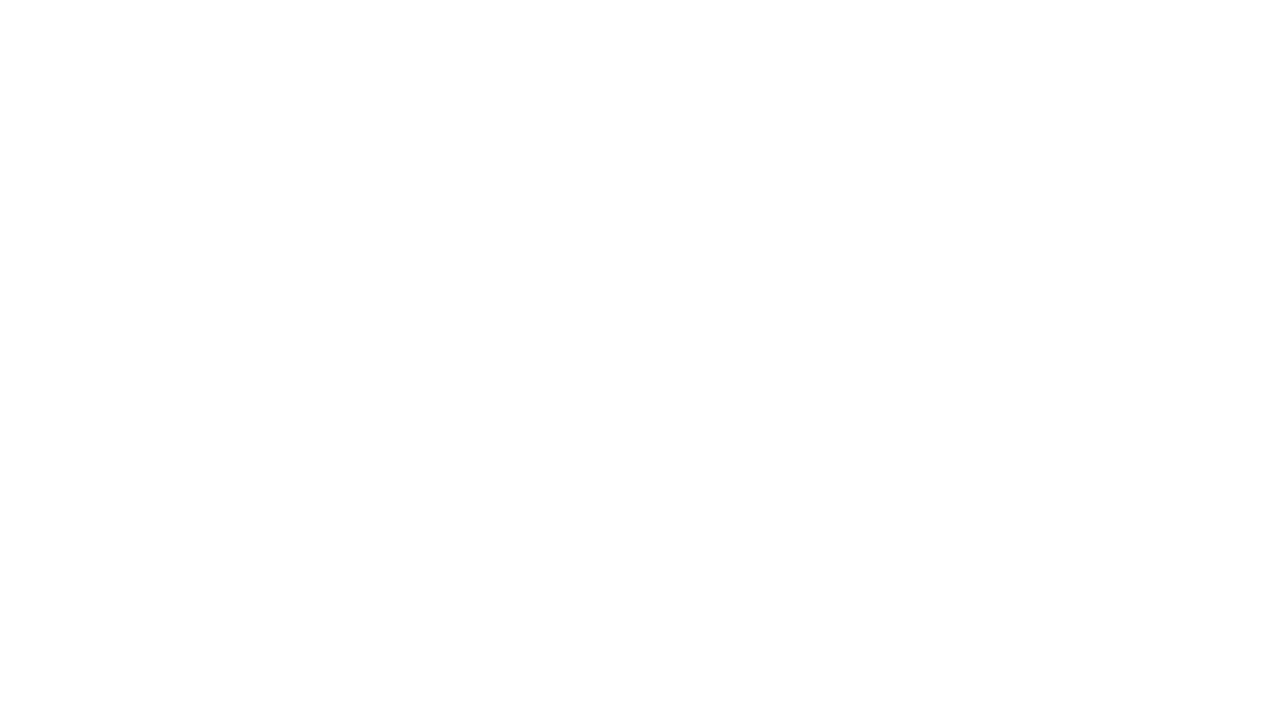

Navigated to OrangeHRM demo site
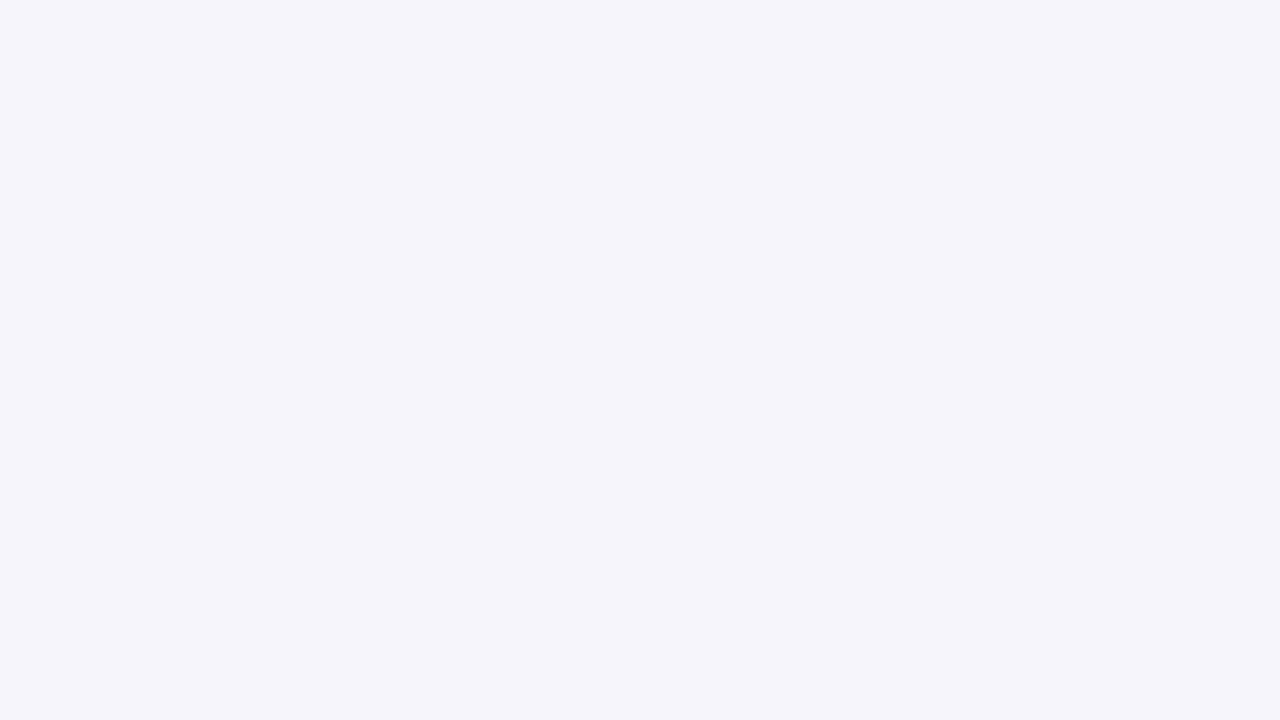

OrangeHRM demo site loaded (domcontentloaded)
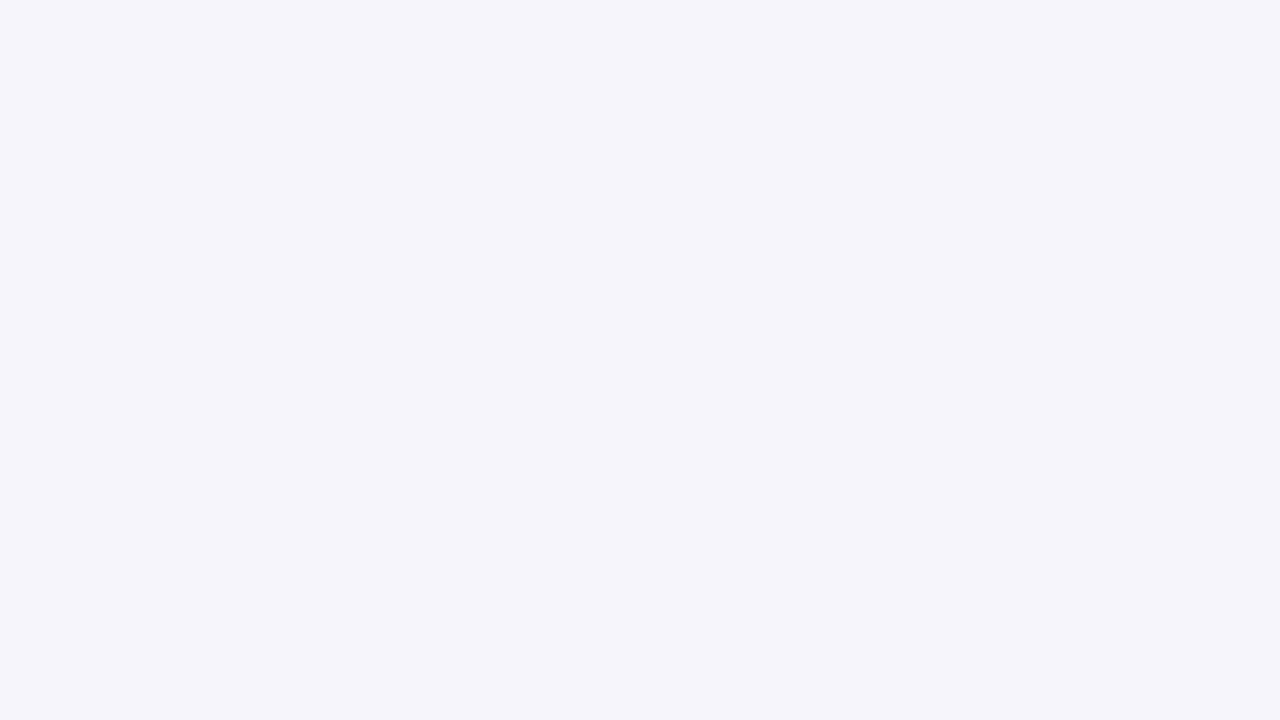

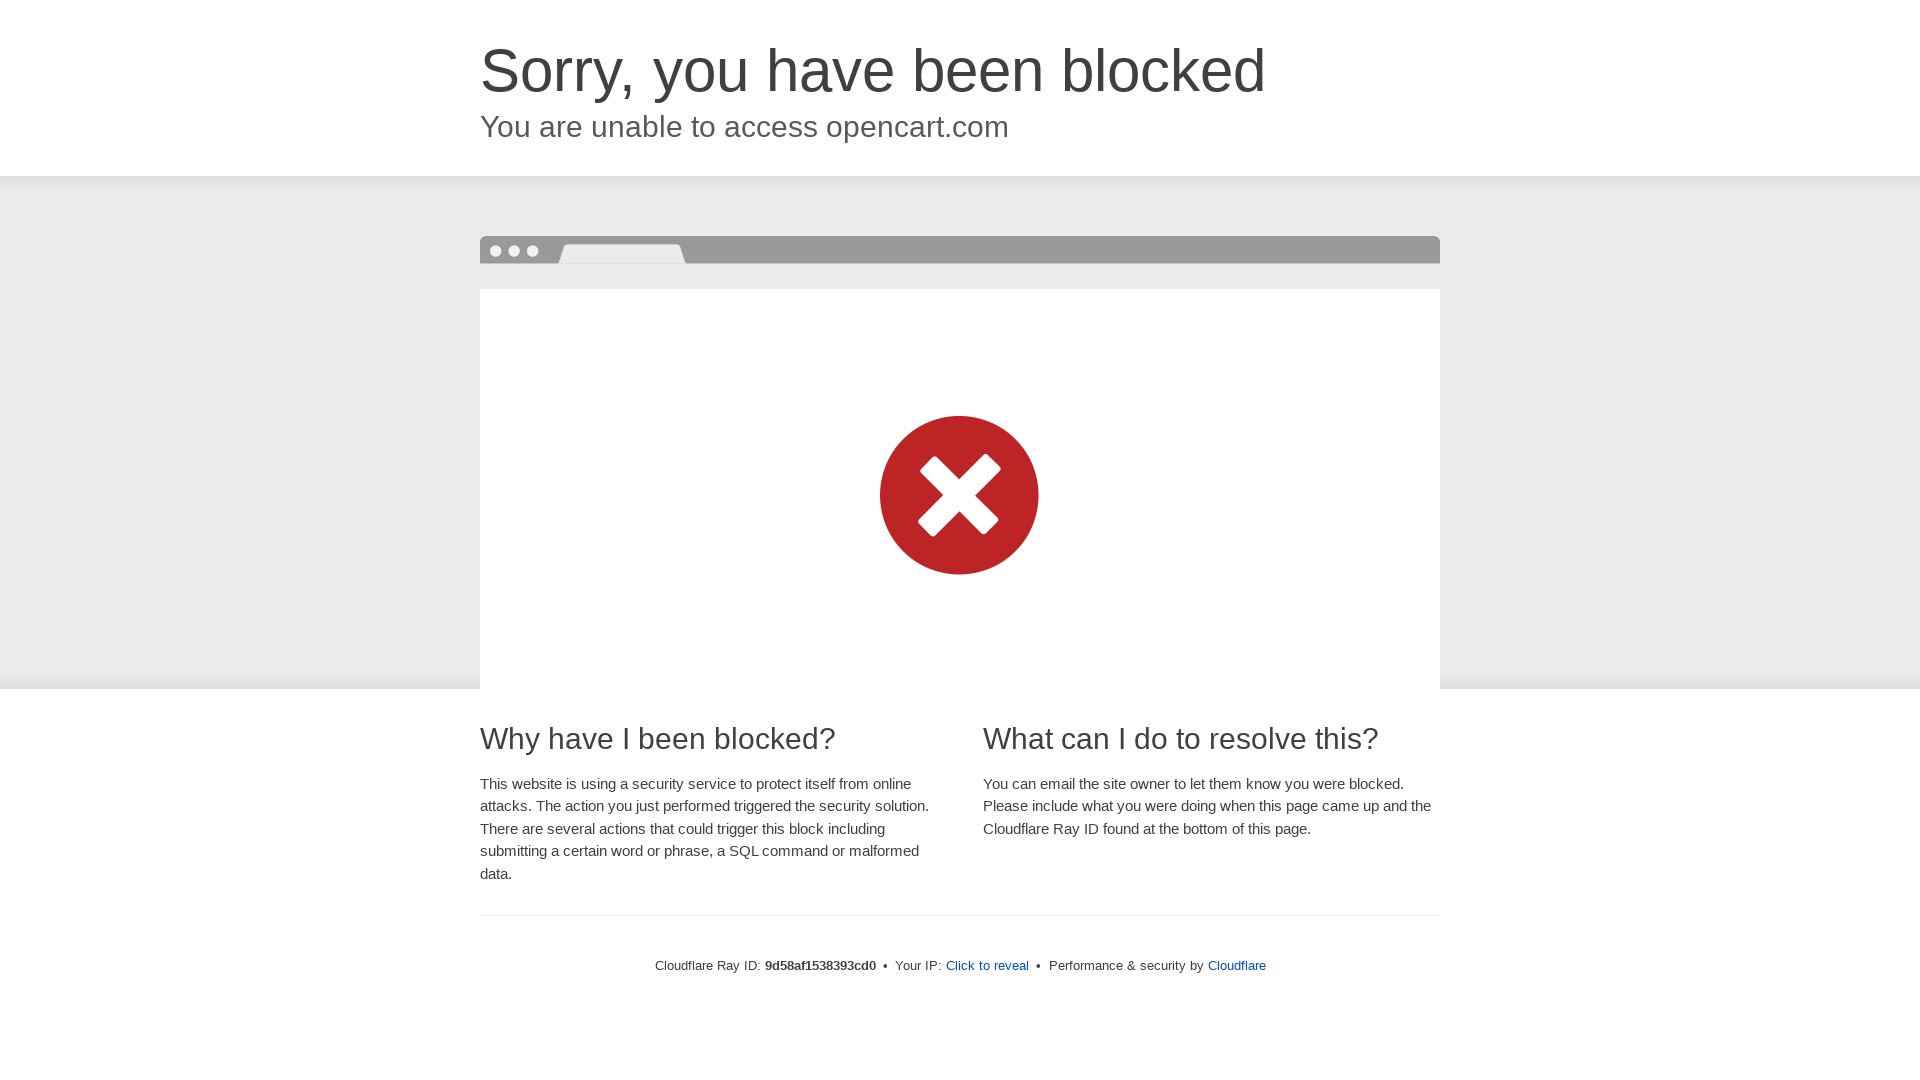